Clicks on the Shop link located in the footer section of the page

Starting URL: https://webshop-agil-testautomatiserare.netlify.app/

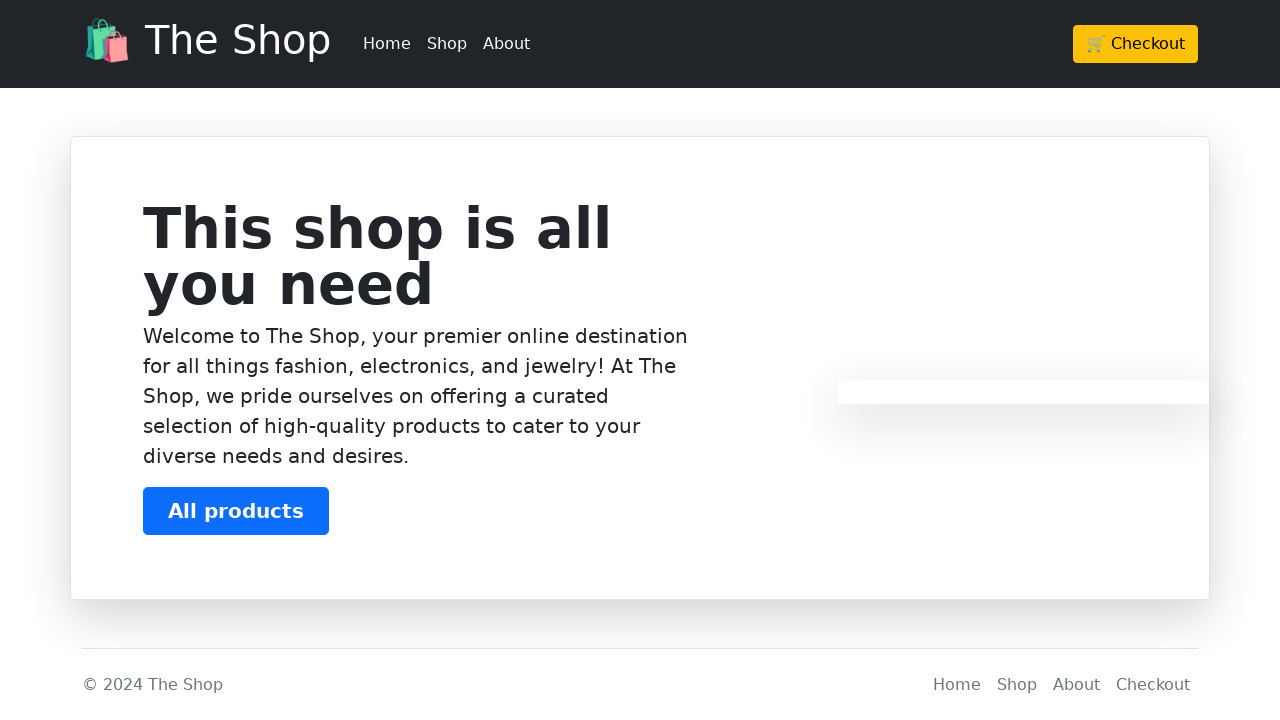

Clicked Shop link in footer at (1017, 685) on xpath=//*[@class='nav col-md-4 justify-content-end']//*[text()='Shop']
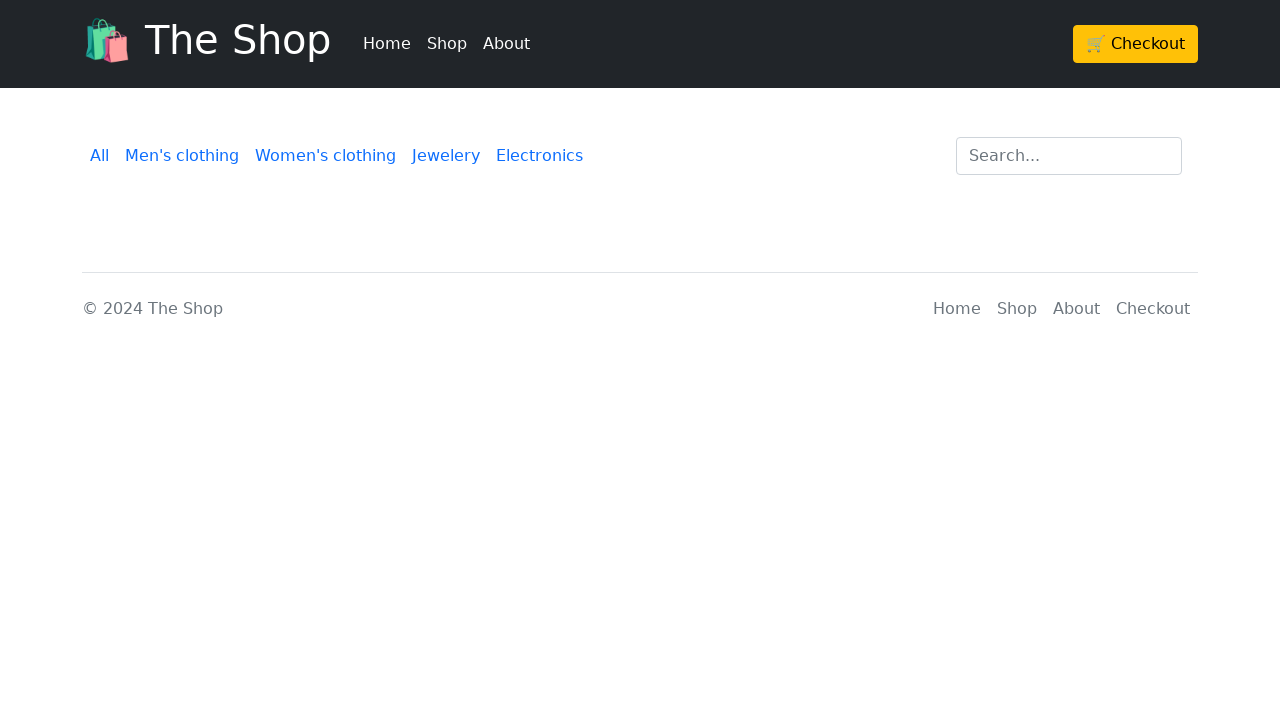

Shop page loaded with networkidle state
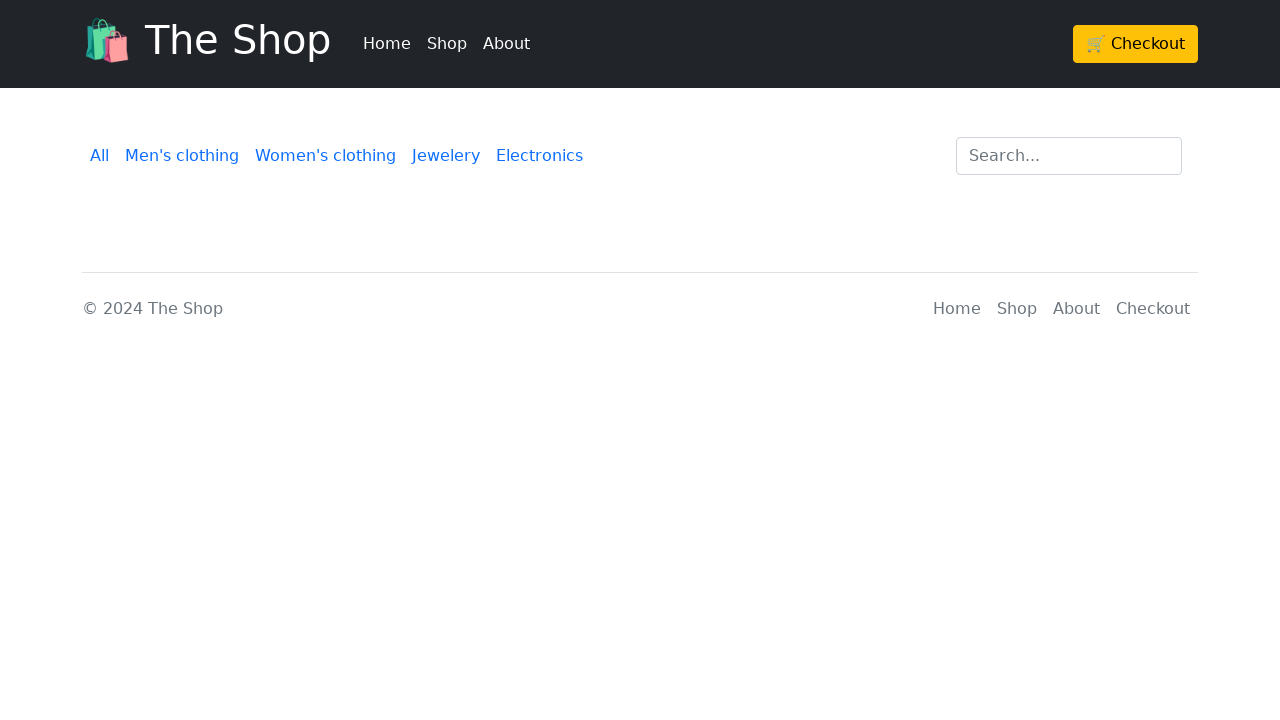

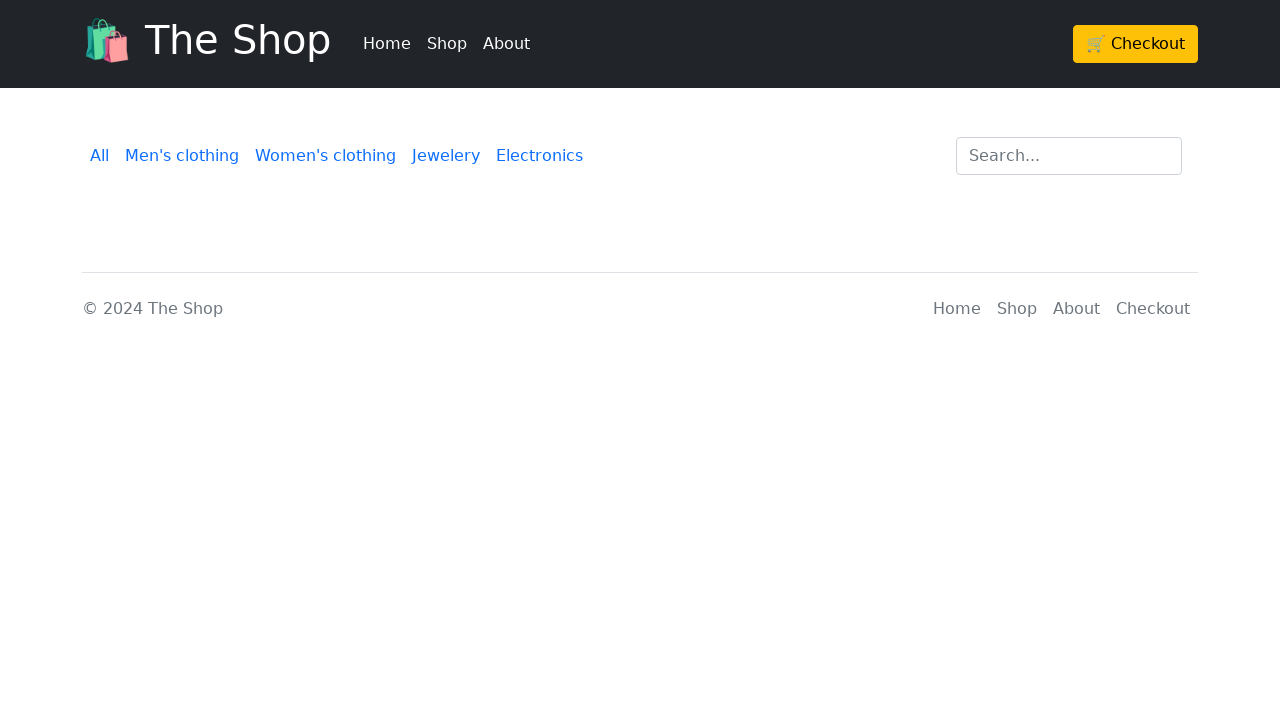